Tests the "Design" link functionality

Starting URL: https://www.skillfactory.ru

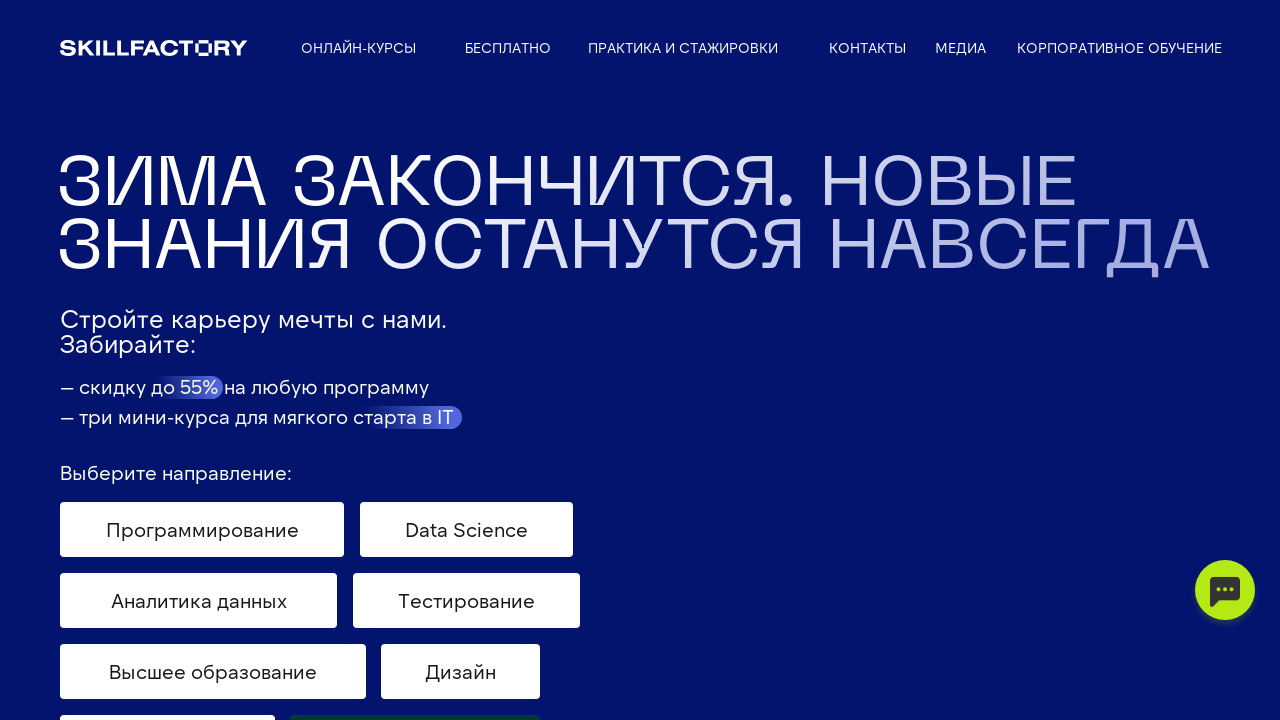

Clicked on Design (Дизайн) link at (460, 672) on text=Дизайн
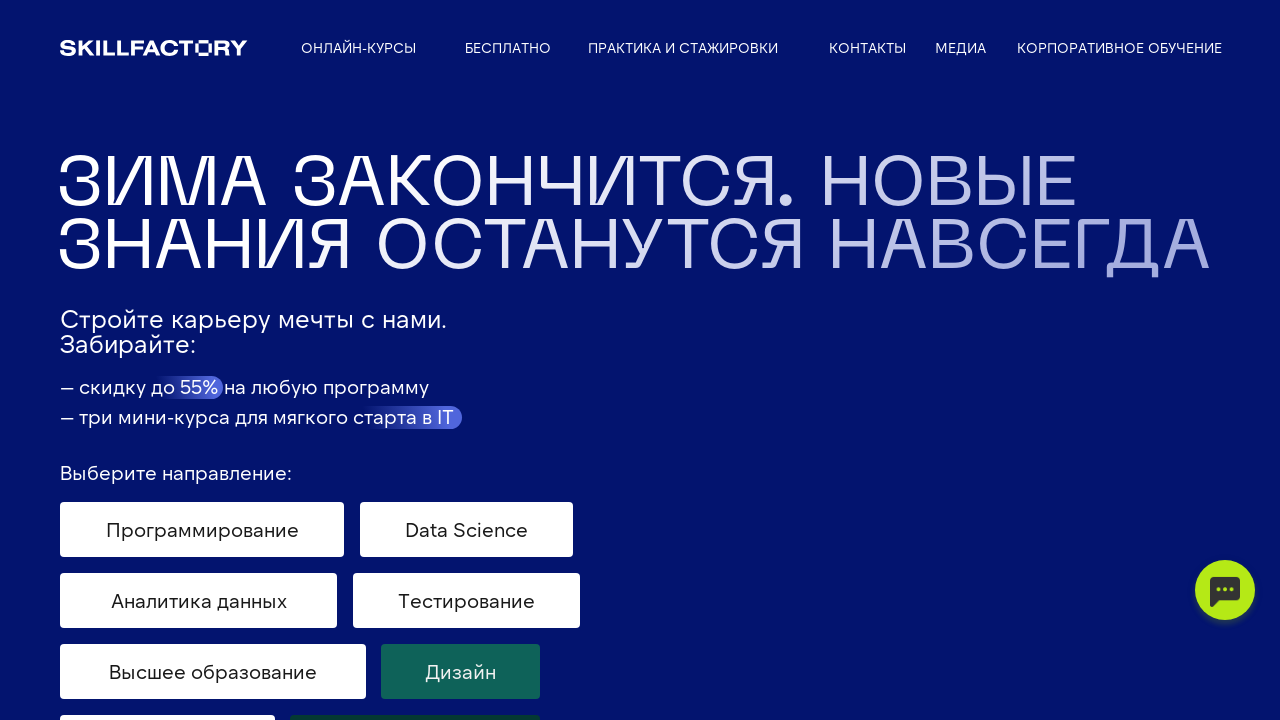

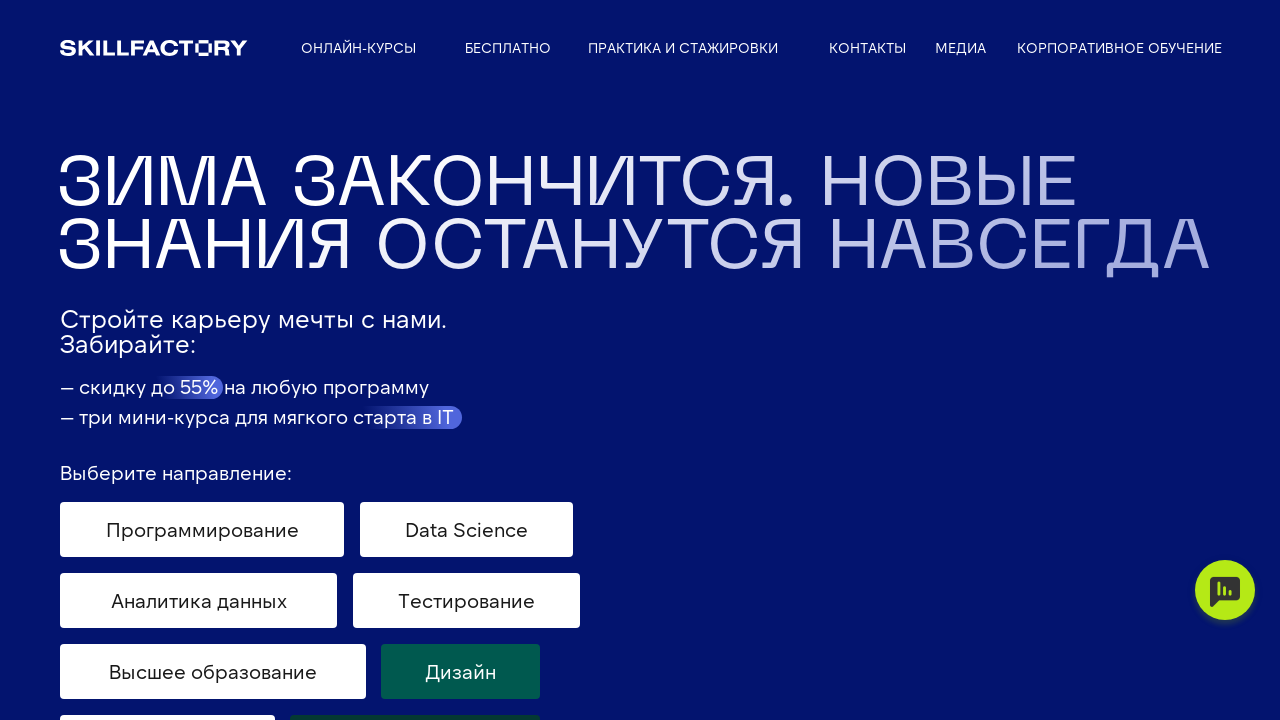